Tests radio button functionality by checking selection status and clicking on radio buttons to verify they can be selected

Starting URL: https://www.krninformatix.com/sample.html

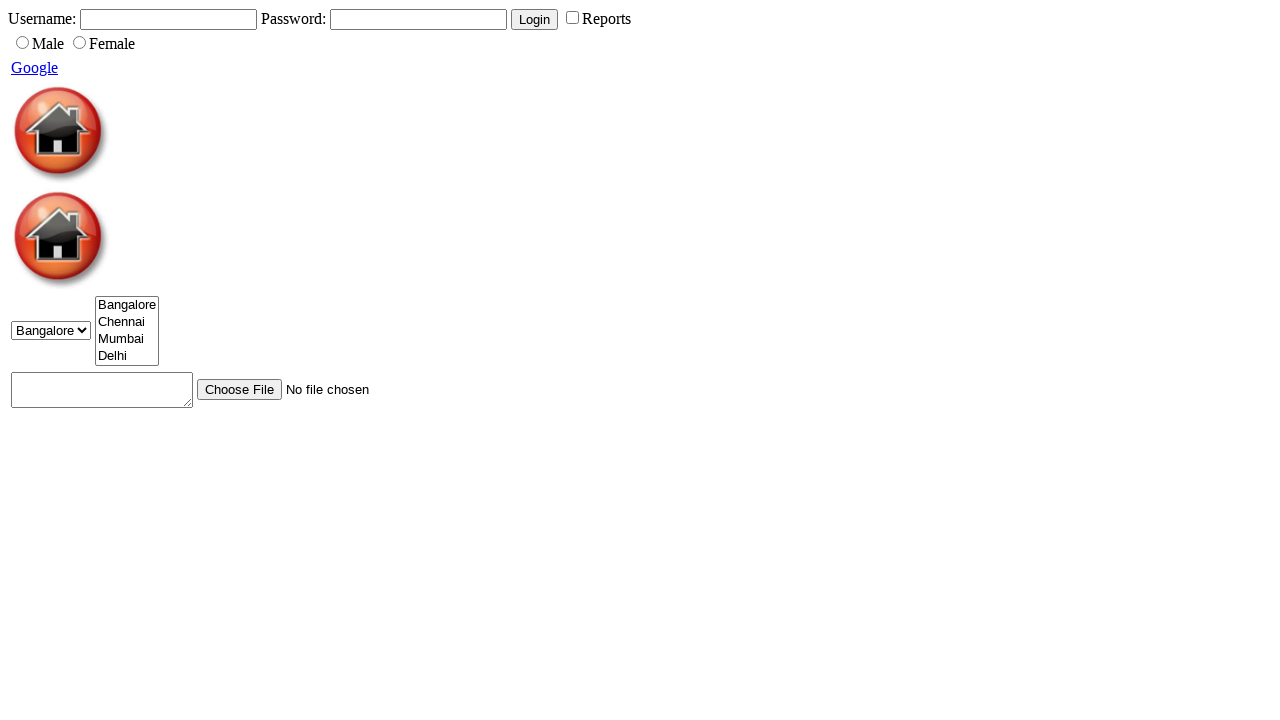

Checked if male radio button is selected
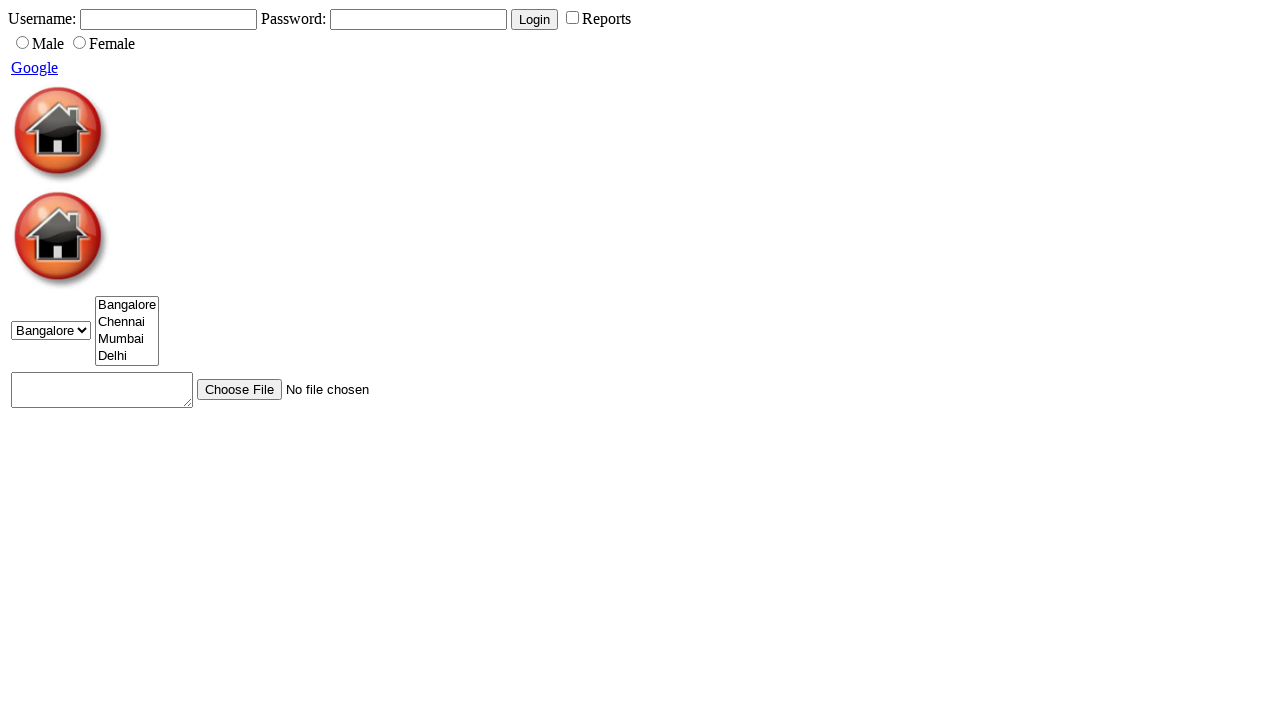

Clicked on female radio button at (80, 42) on #female
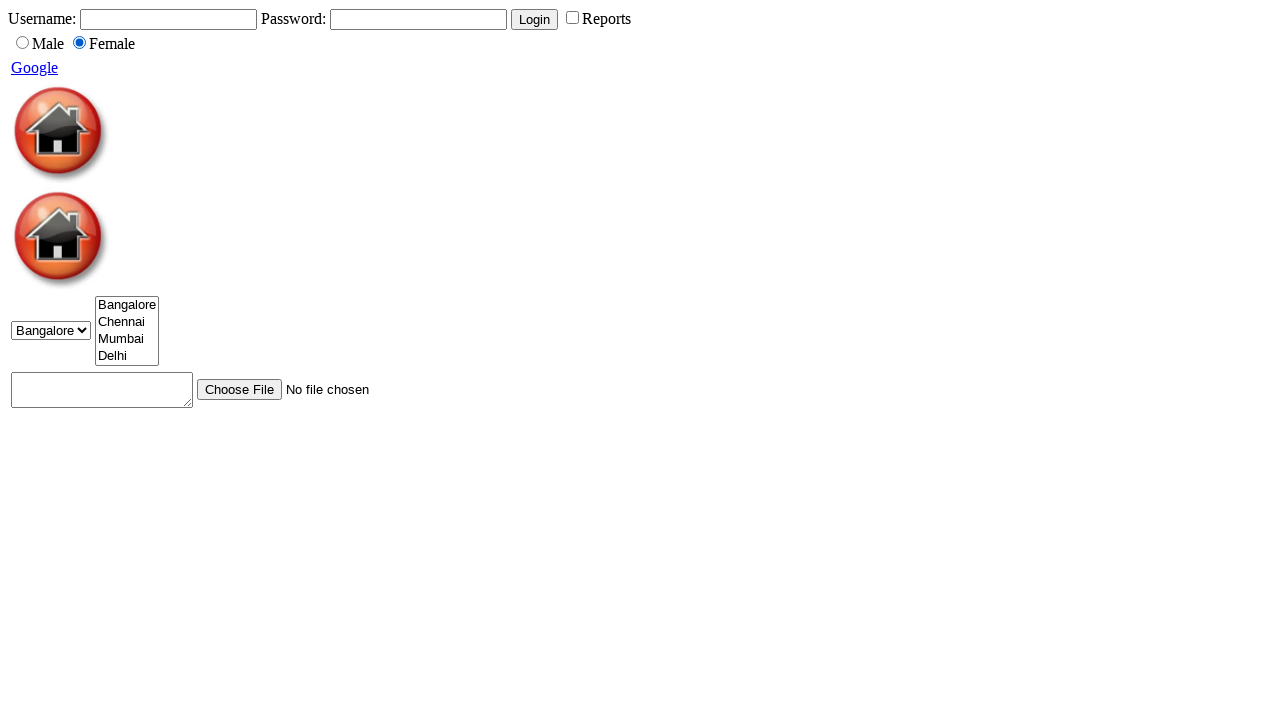

Verified female radio button is now selected
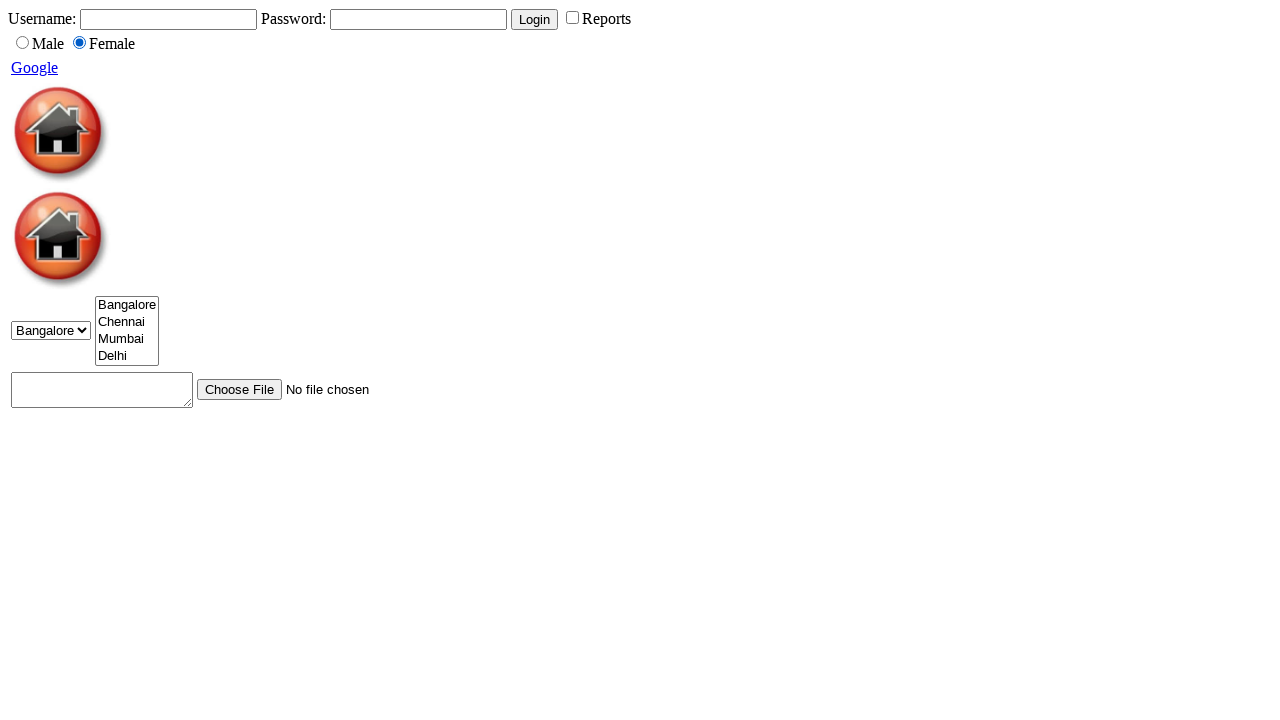

Clicked on female radio button again to test re-clicking at (80, 42) on #female
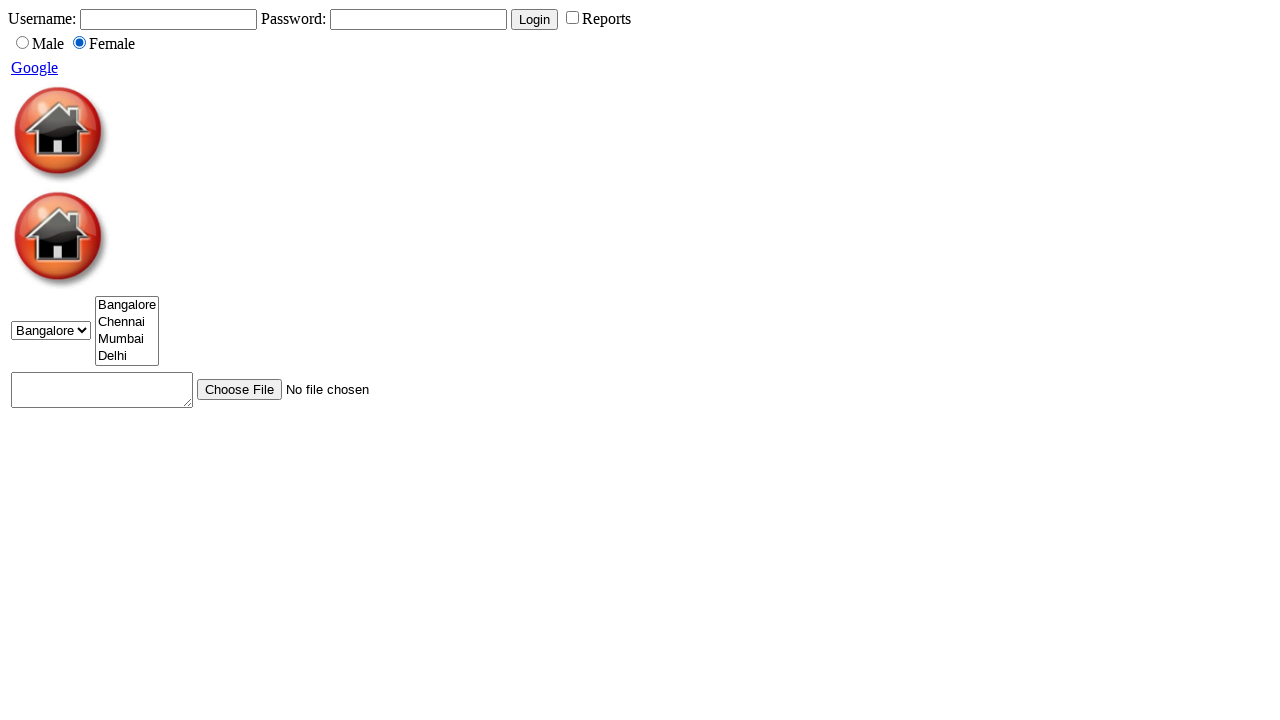

Verified female radio button is still selected after re-clicking
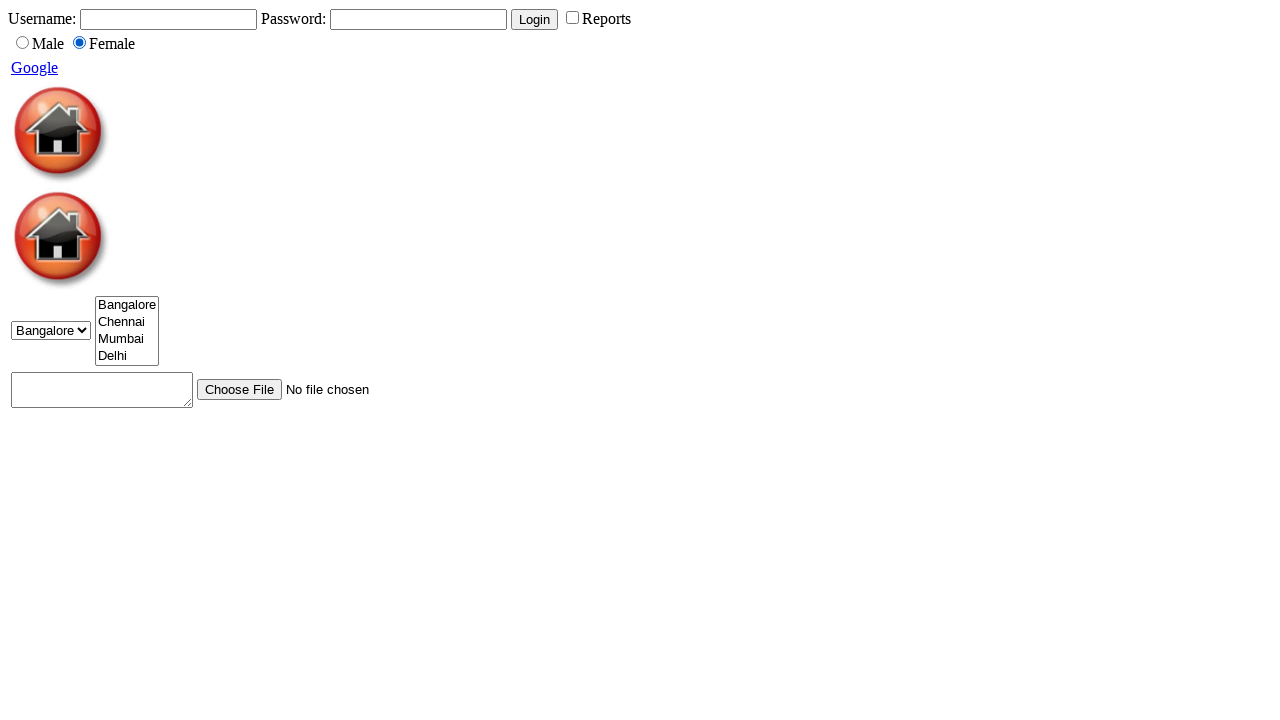

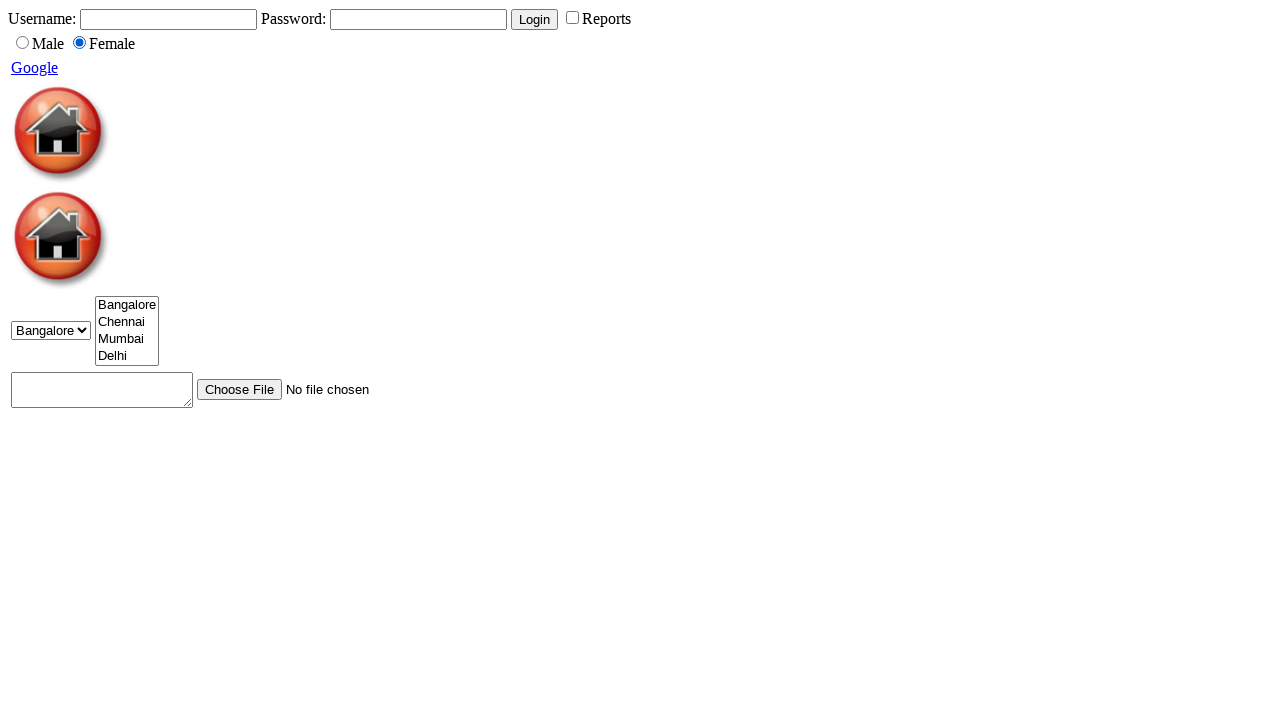